Tests various UI elements on an automation practice page including checkboxes, radio buttons, show/hide functionality, and alert handling

Starting URL: https://rahulshettyacademy.com/AutomationPractice/

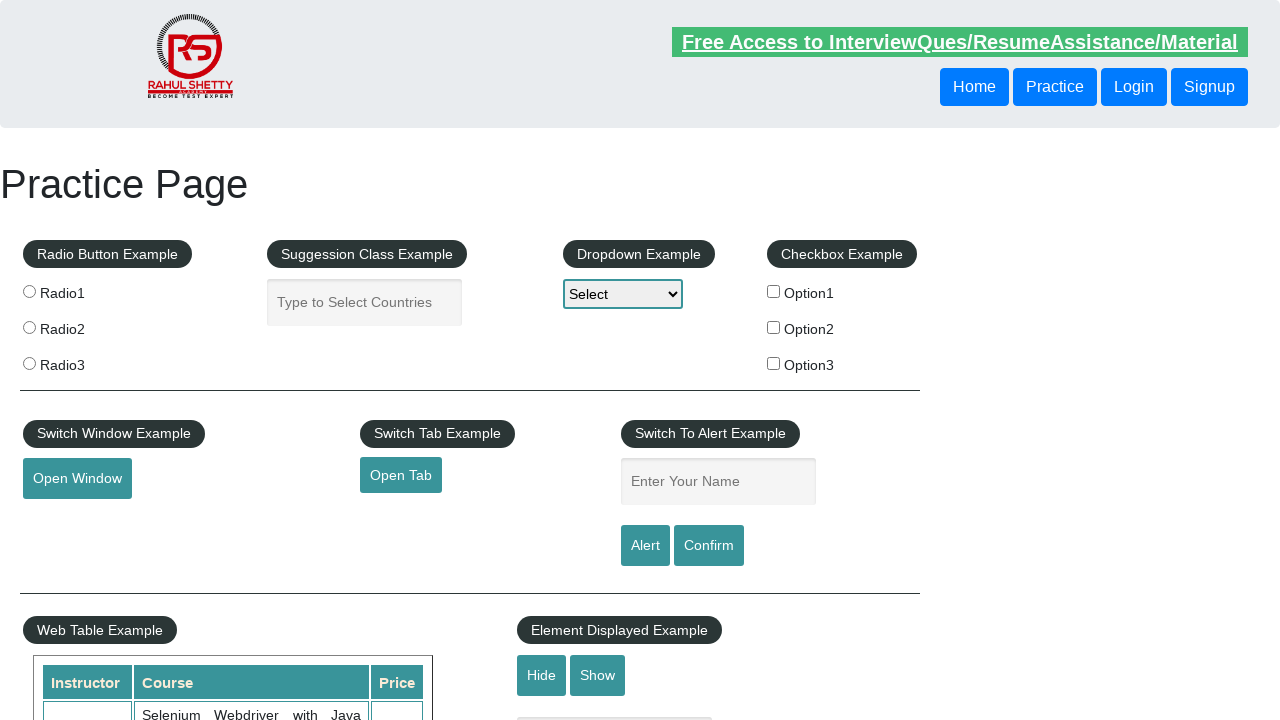

Located all checkboxes on the page
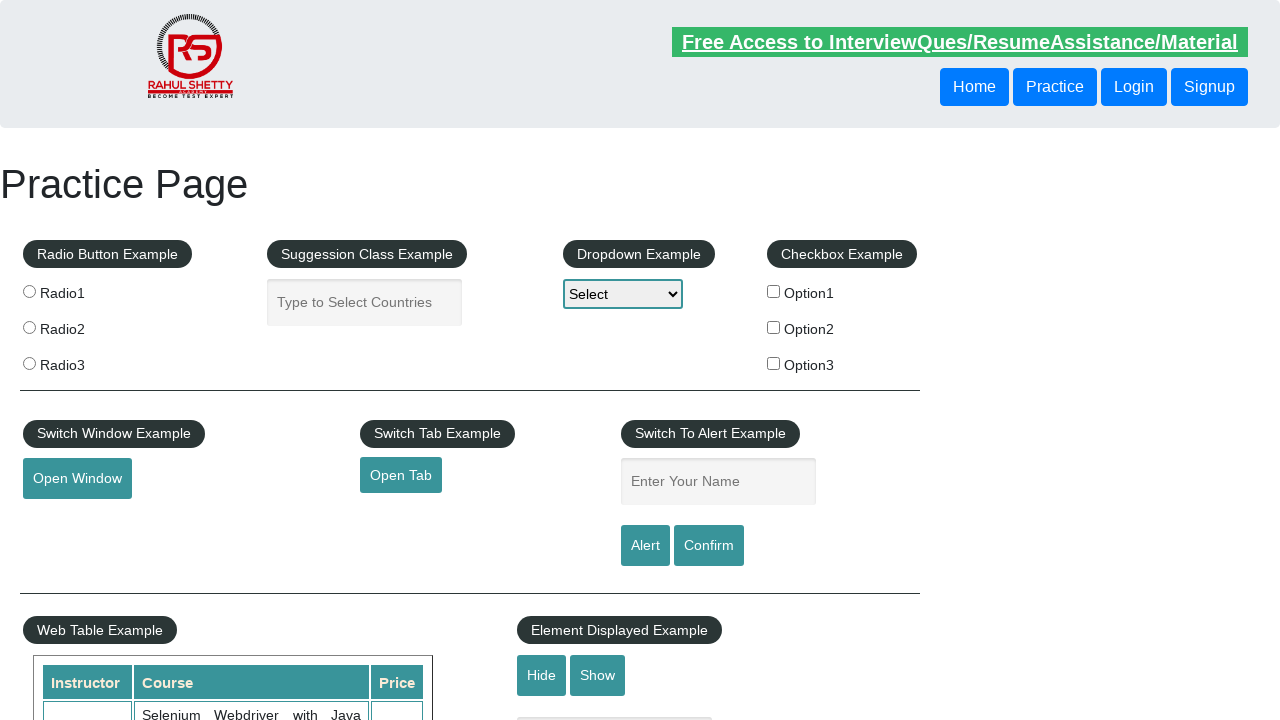

Retrieved checkbox at index 0
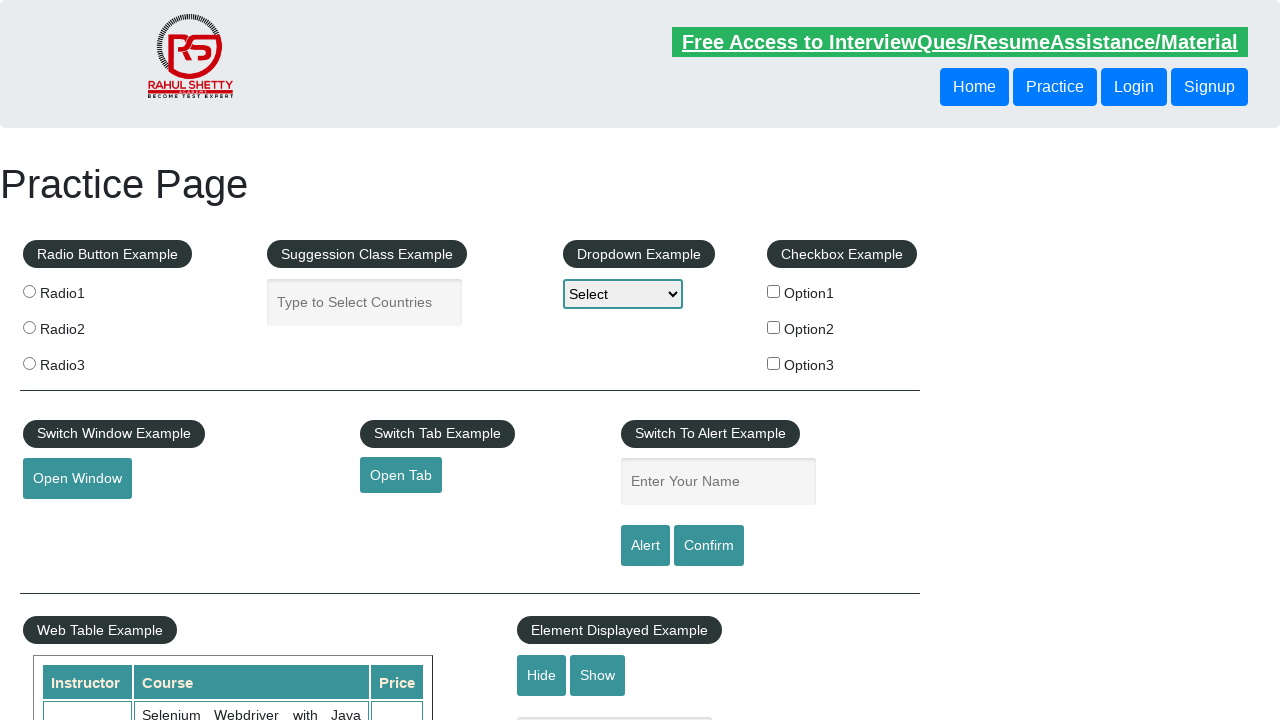

Retrieved checkbox at index 1
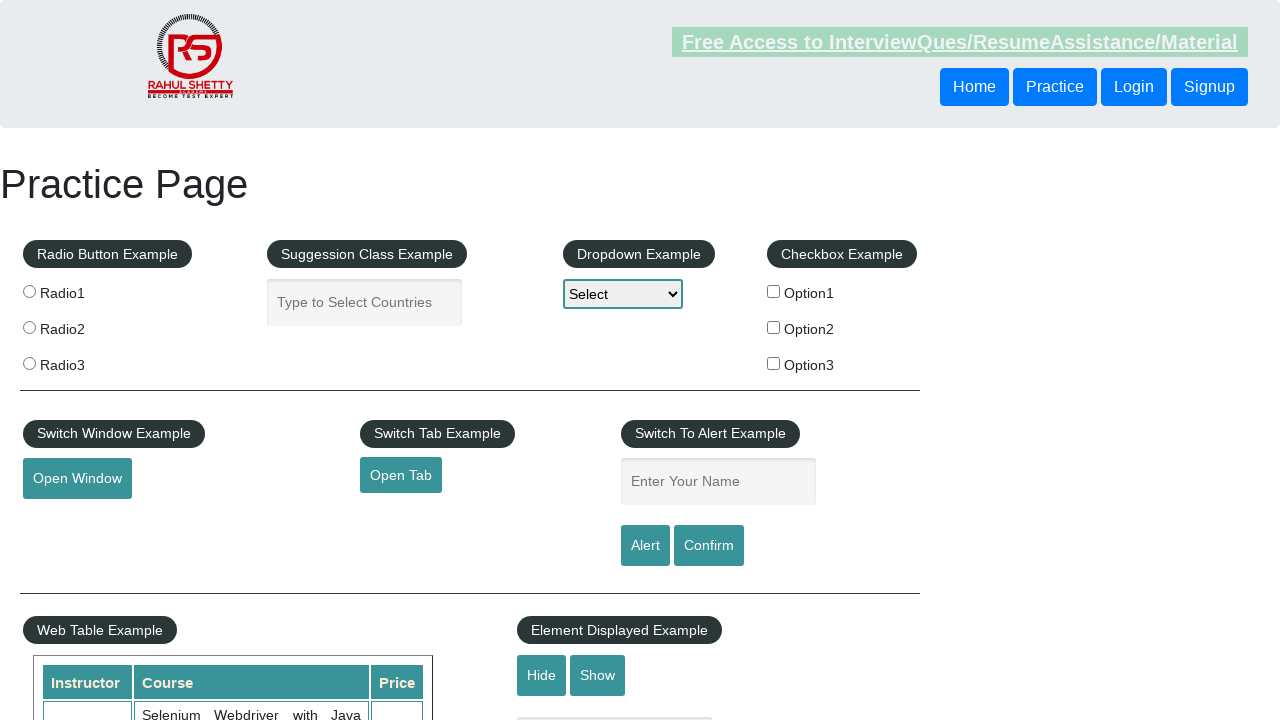

Clicked checkbox with value 'option2' at (774, 327) on xpath=//input[@type='checkbox'] >> nth=1
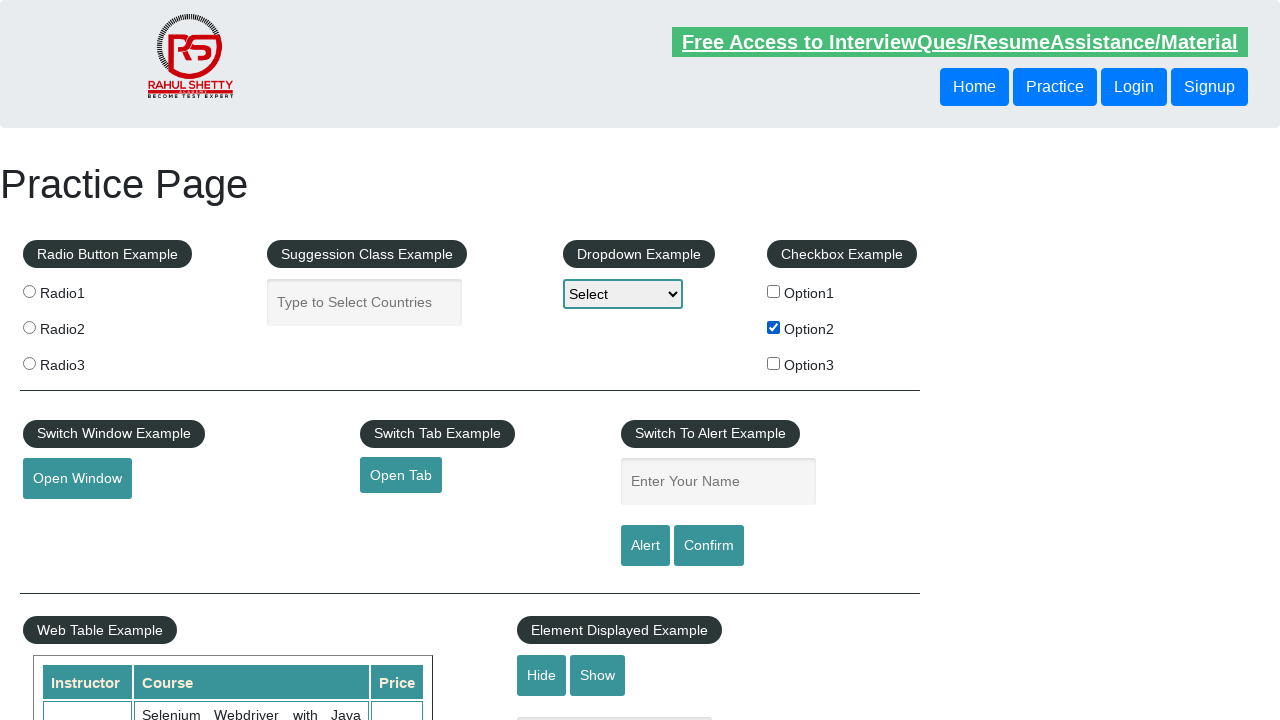

Verified that option2 checkbox is checked
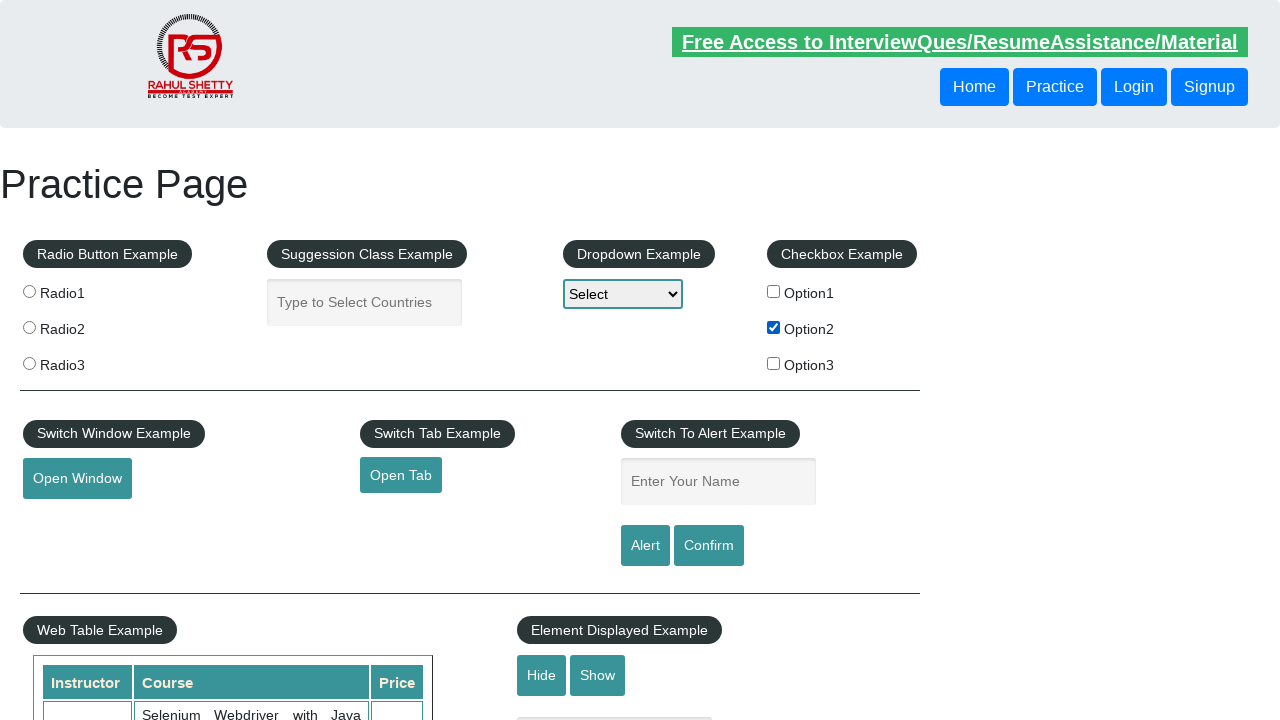

Located all radio buttons on the page
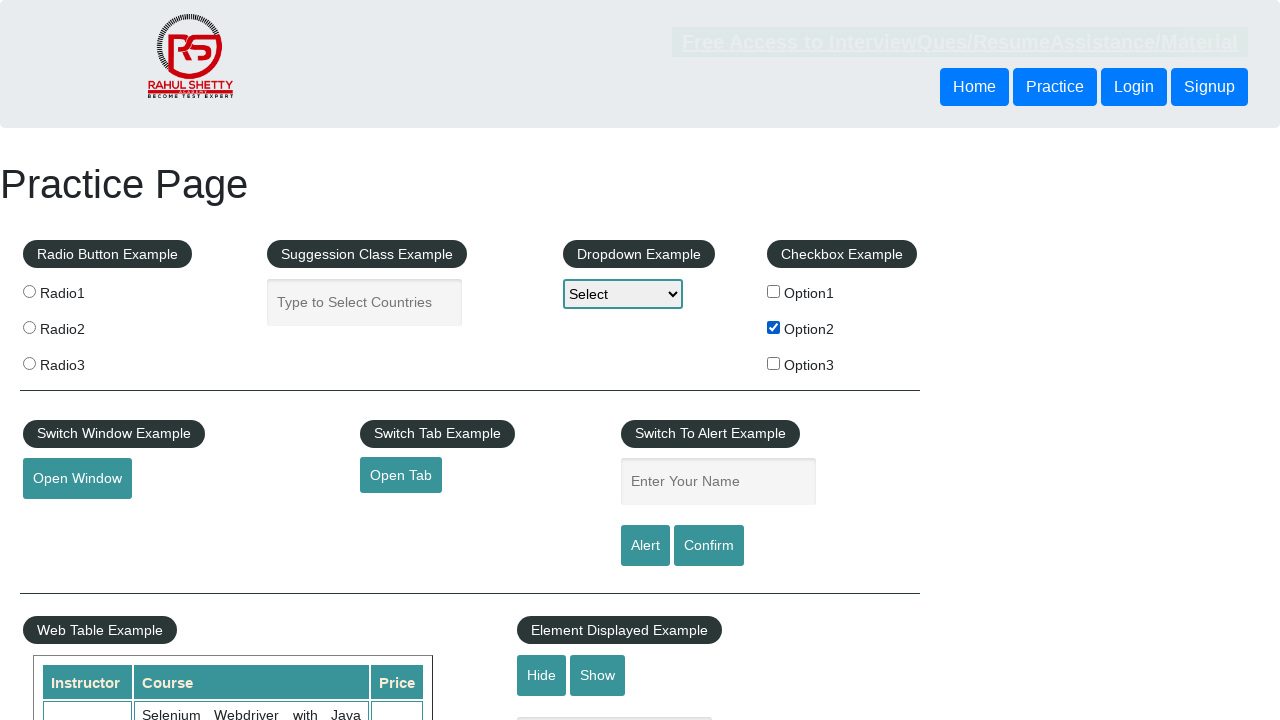

Clicked the third radio button at (29, 363) on xpath=//input[@type='radio'] >> nth=2
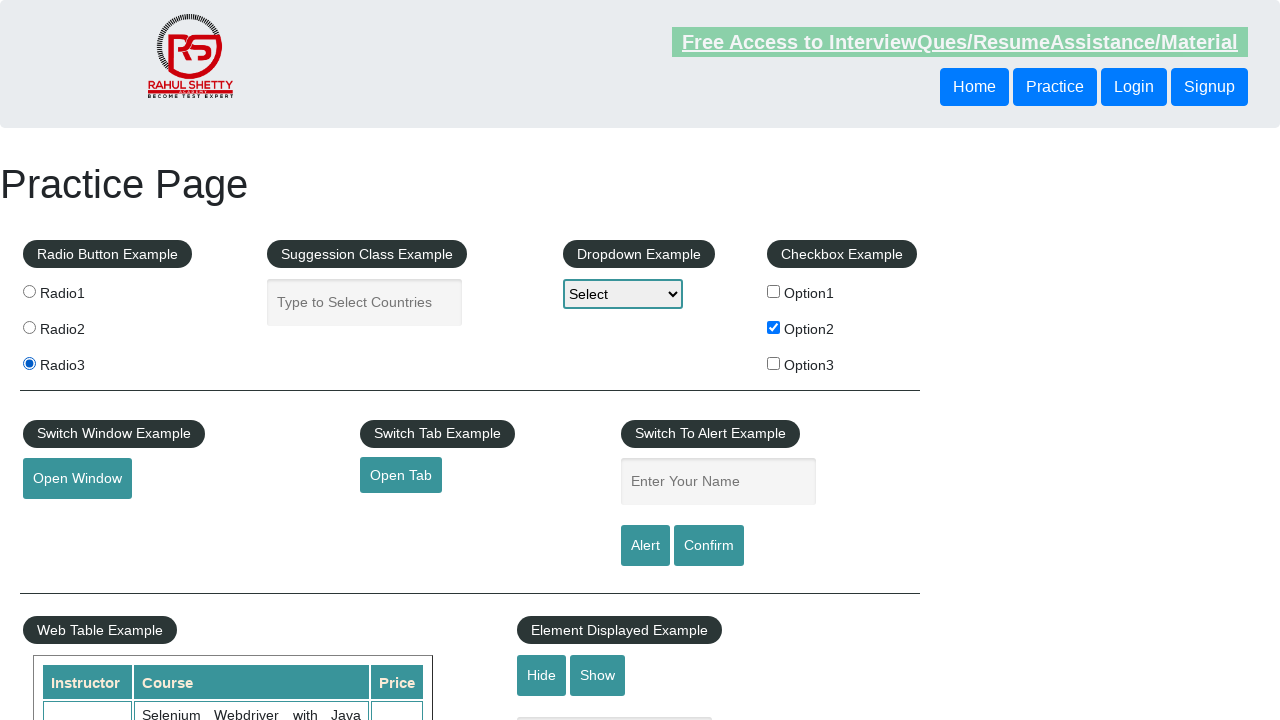

Verified that the third radio button is checked
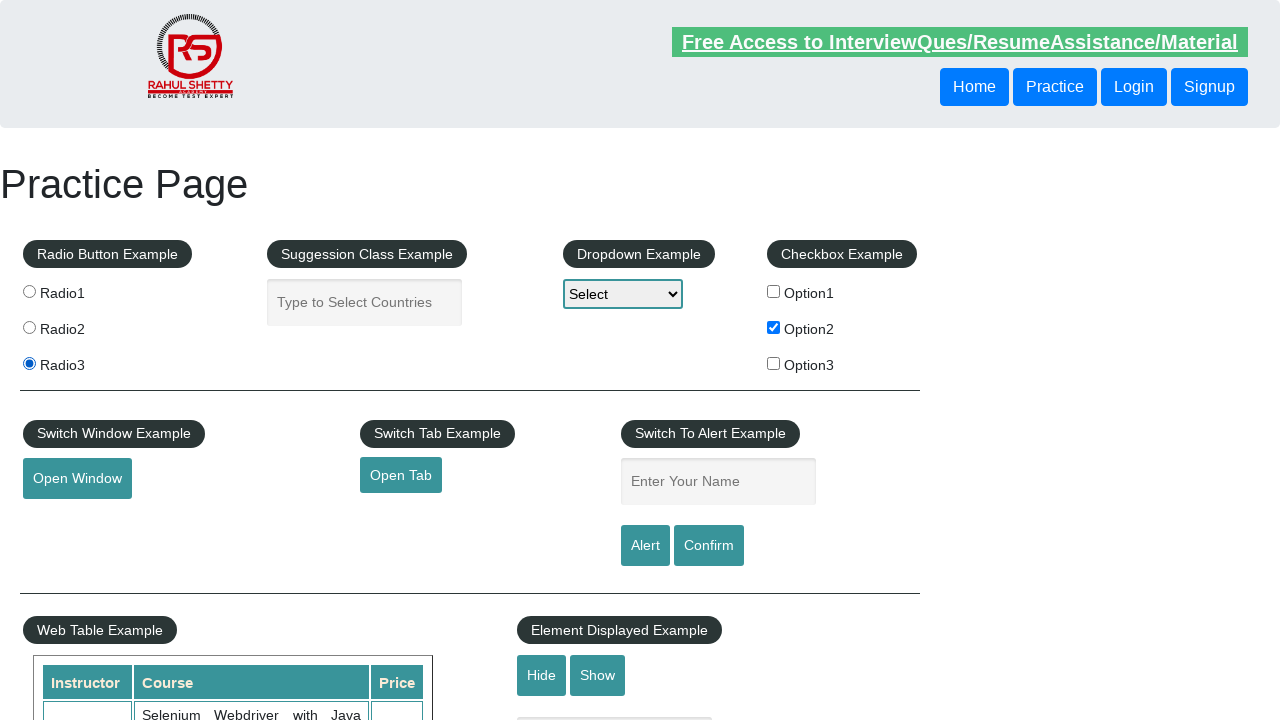

Located the displayed-text element
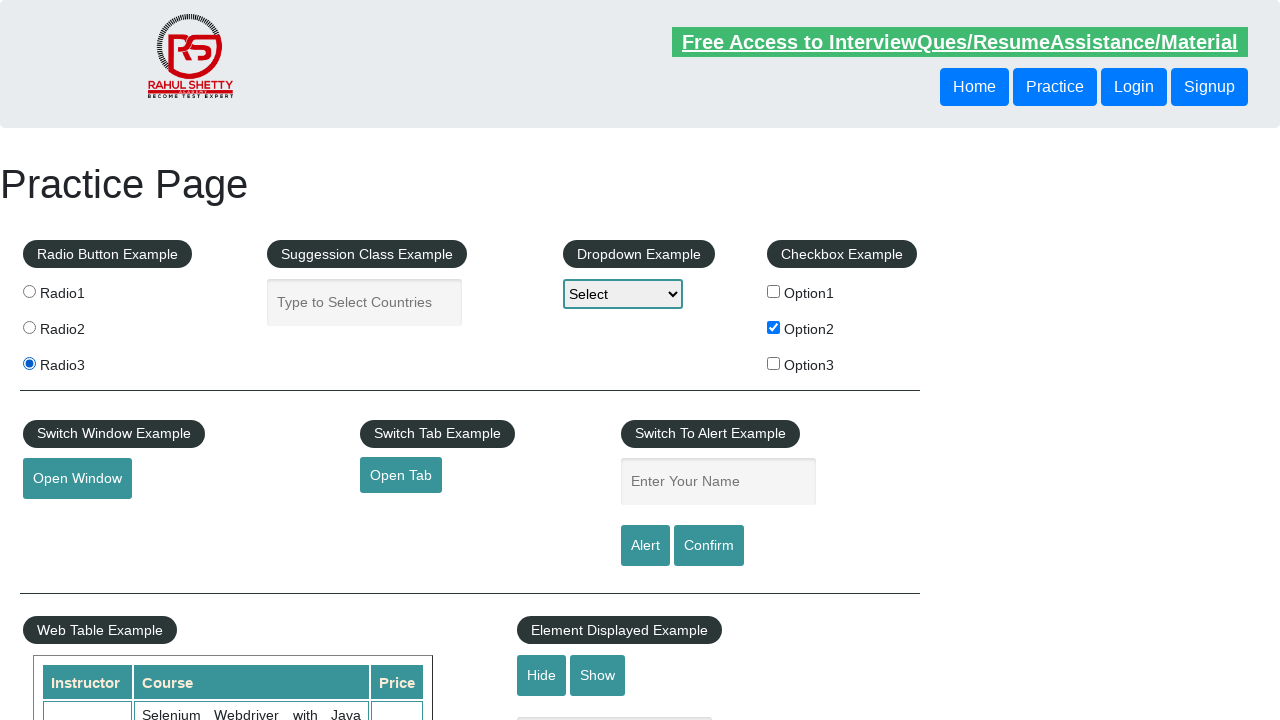

Verified that displayed-text element is visible
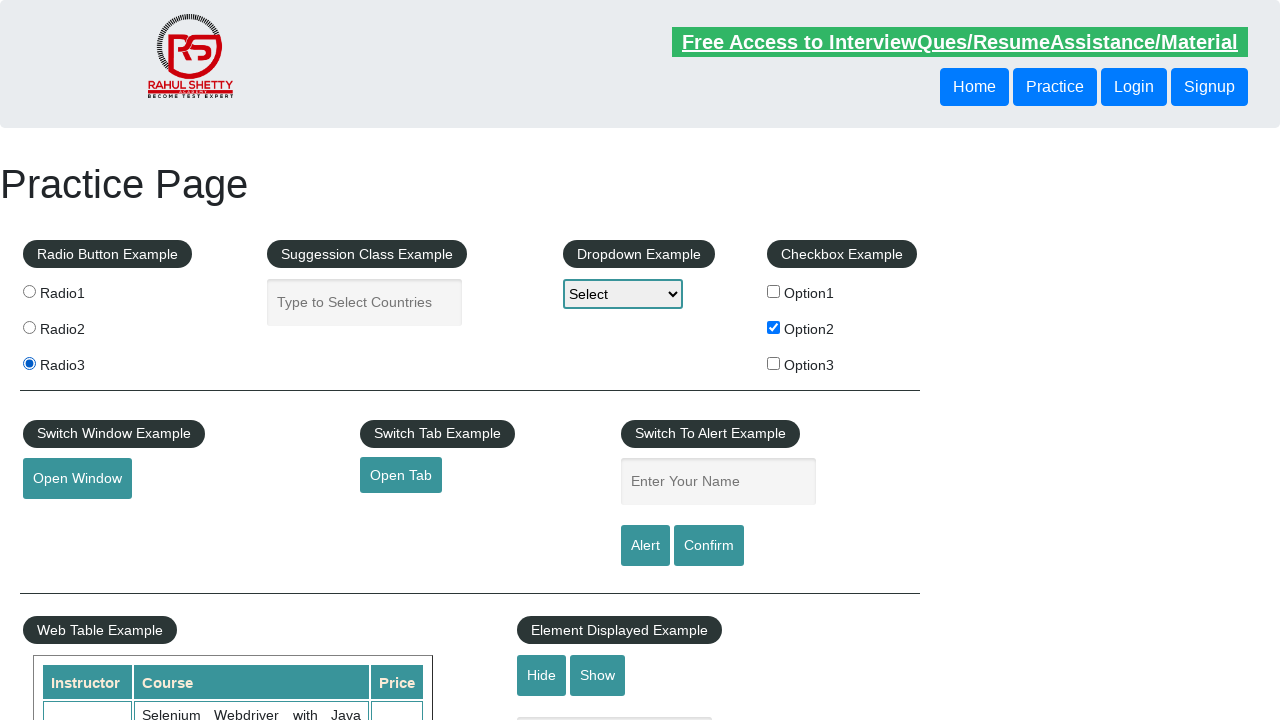

Clicked hide-textbox button at (542, 675) on #hide-textbox
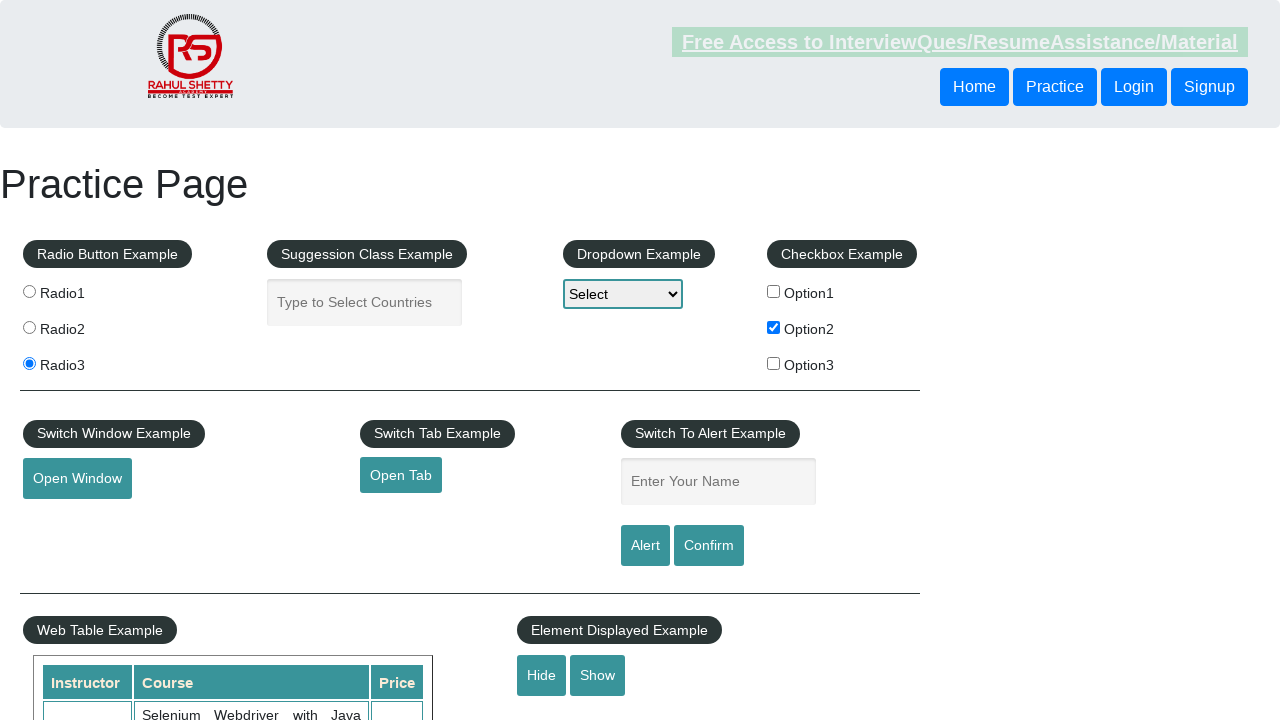

Verified that displayed-text element is now hidden
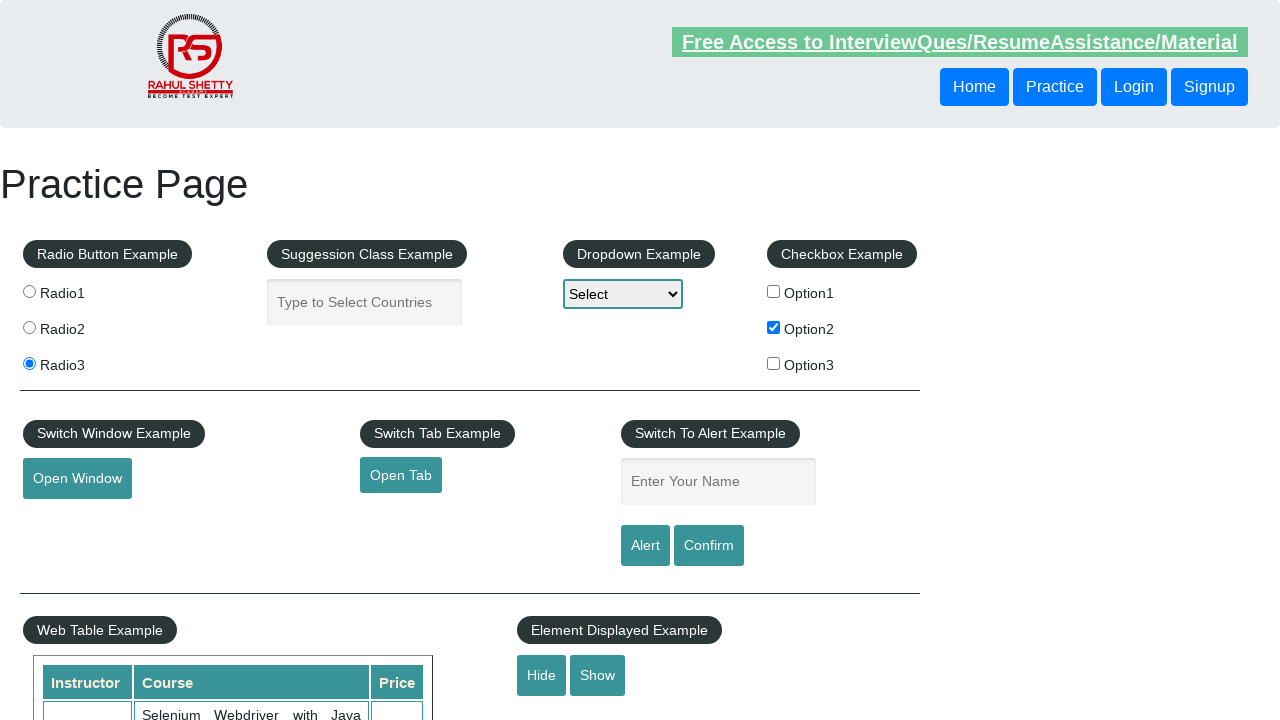

Filled name input field with 'amigo' on //input[@id='name']
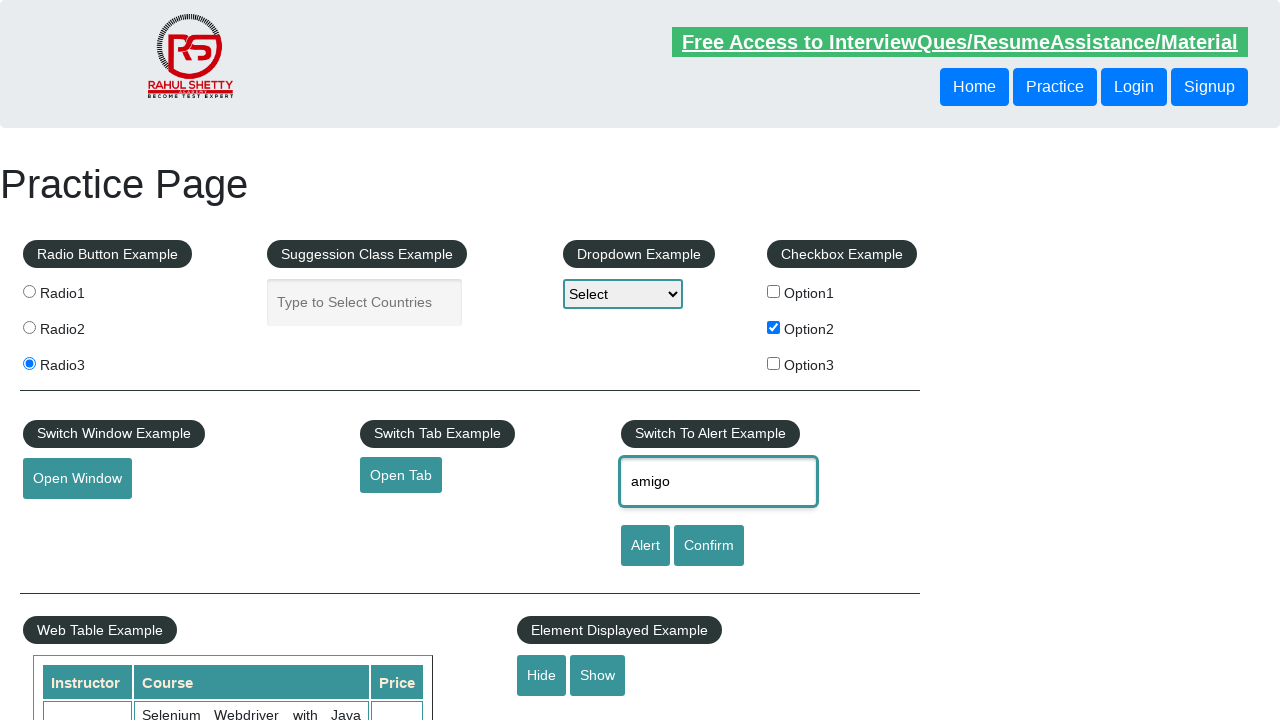

Clicked alert button to trigger alert dialog at (645, 546) on #alertbtn
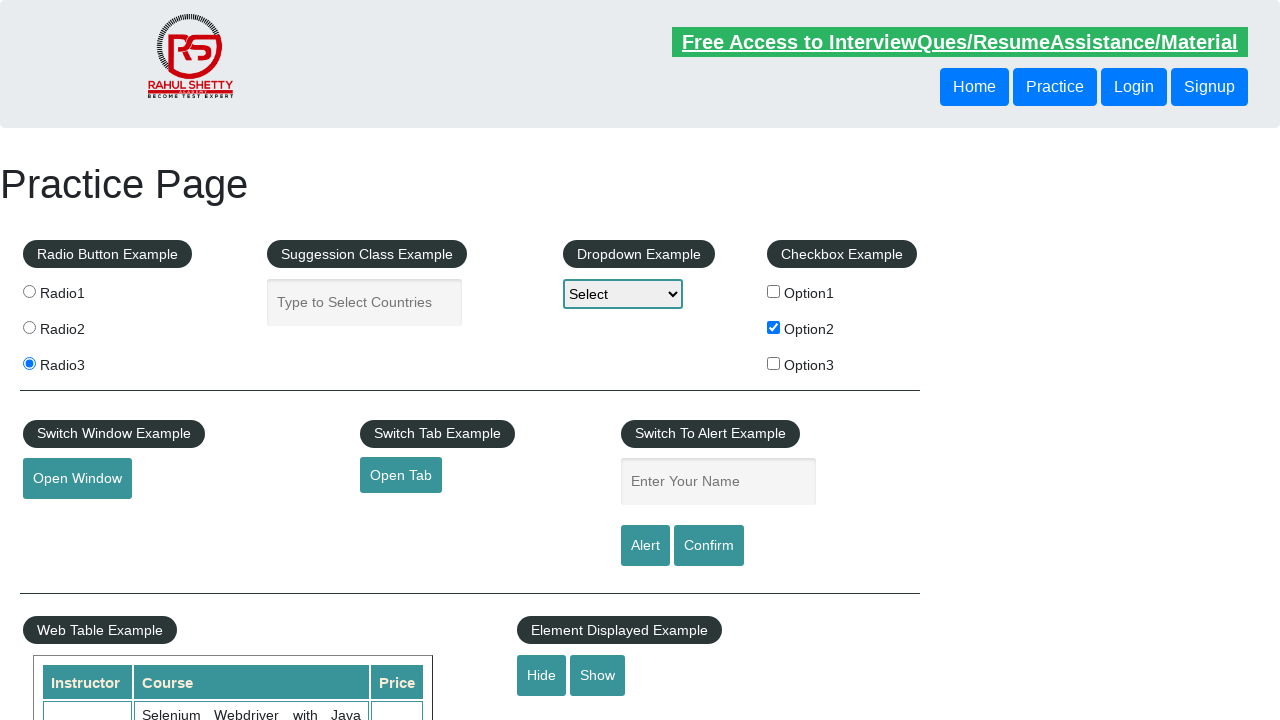

Set up alert dialog handler to accept alerts
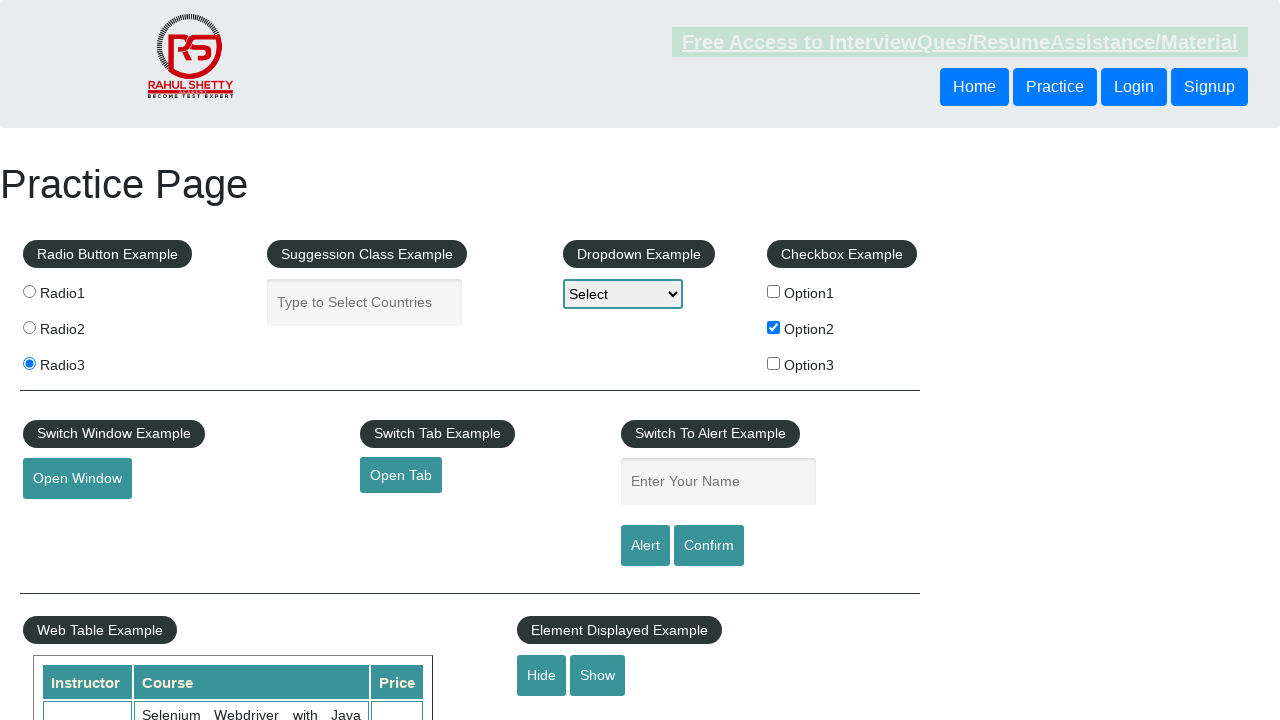

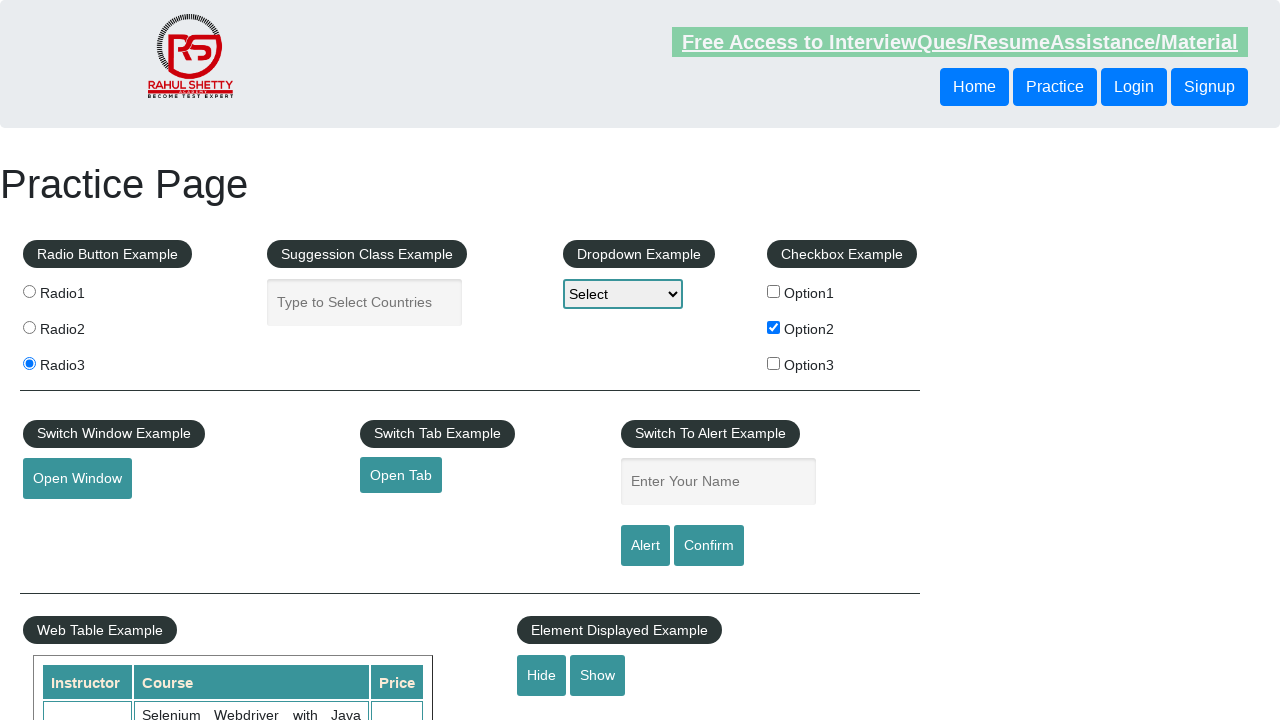